Navigates through a demo automation testing site by clicking on the WebTable and Practice Site navigation links to test page navigation functionality.

Starting URL: https://demo.automationtesting.in/Register.html

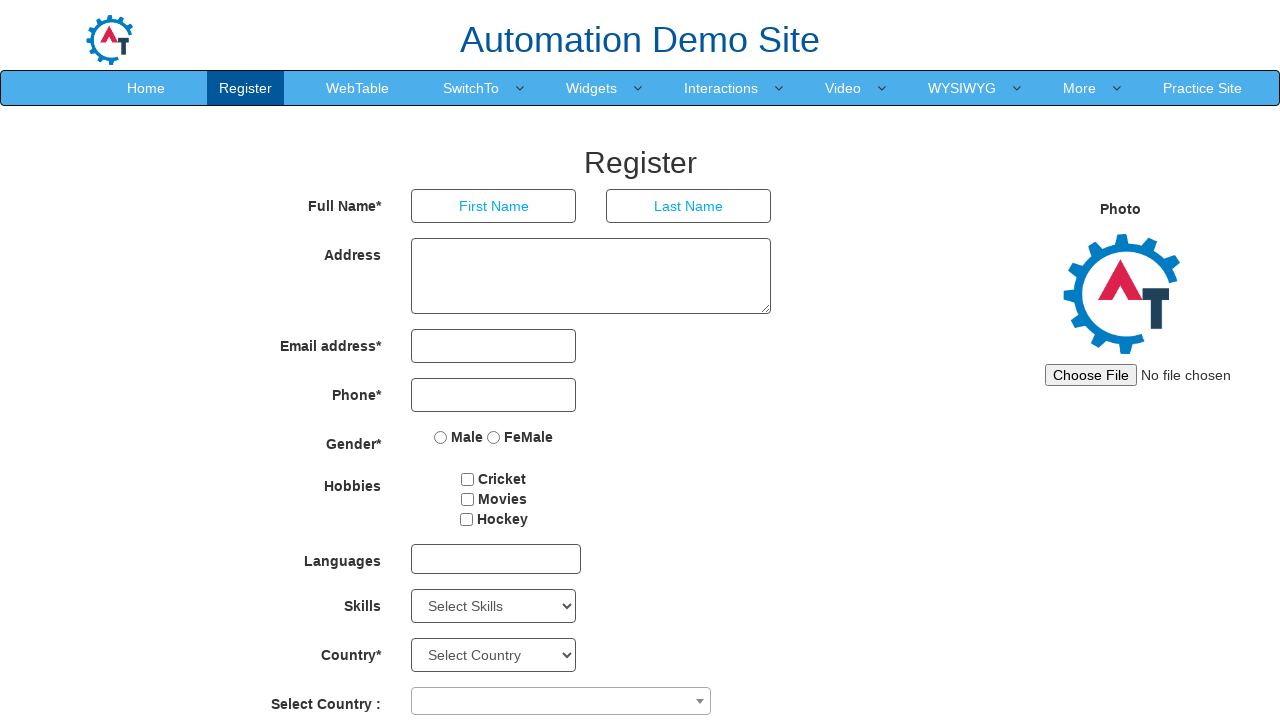

Waited for Register.html page to load (domcontentloaded)
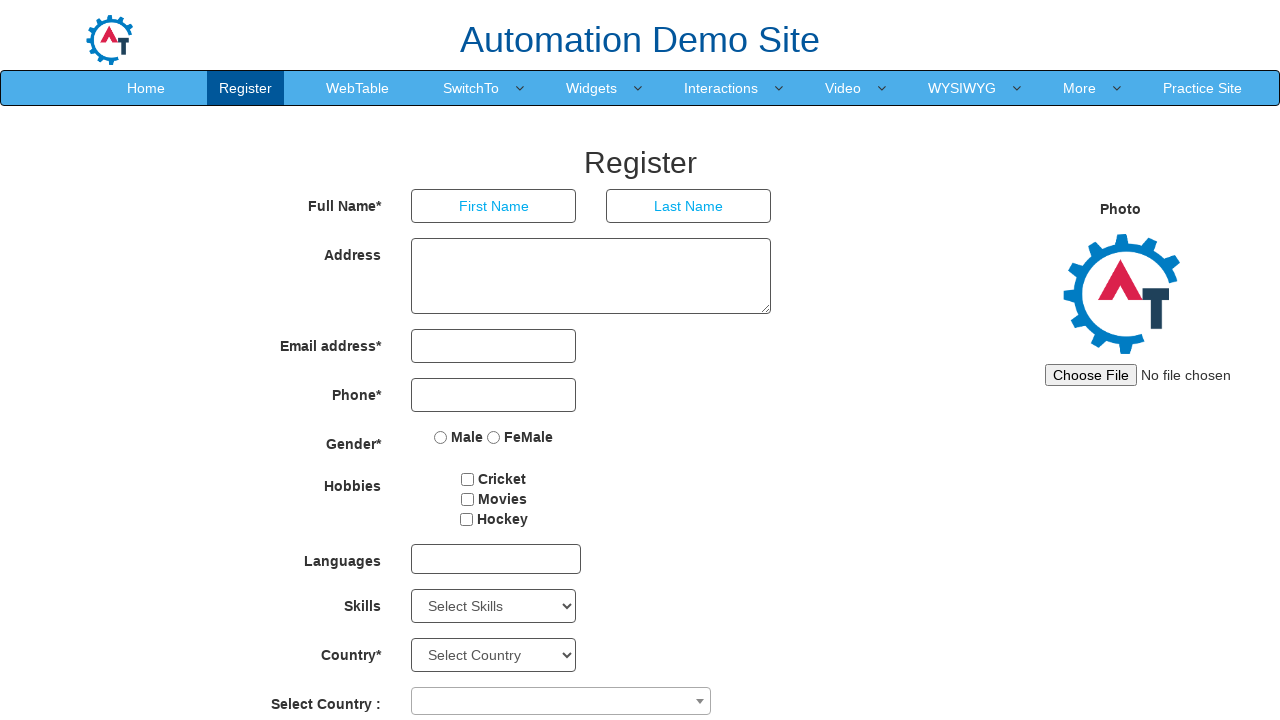

Clicked on WebTable navigation link at (358, 88) on xpath=//*[text()='WebTable']
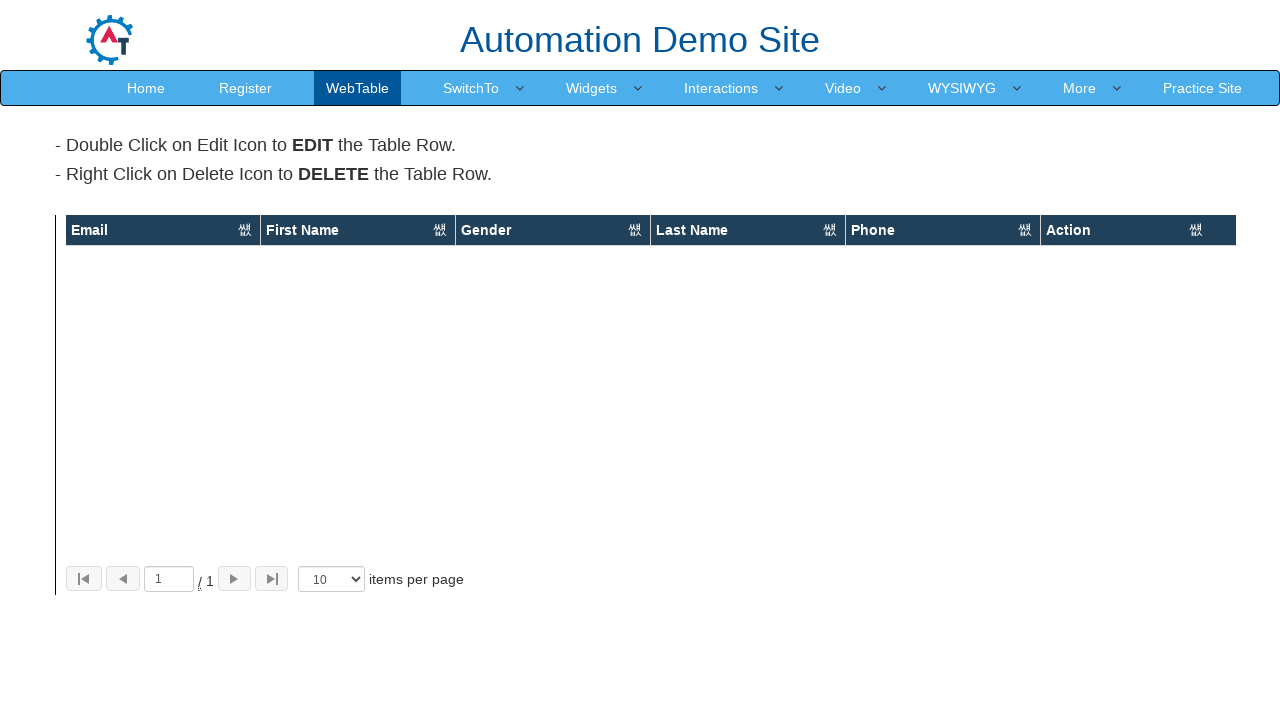

Waited for WebTable page to load (domcontentloaded)
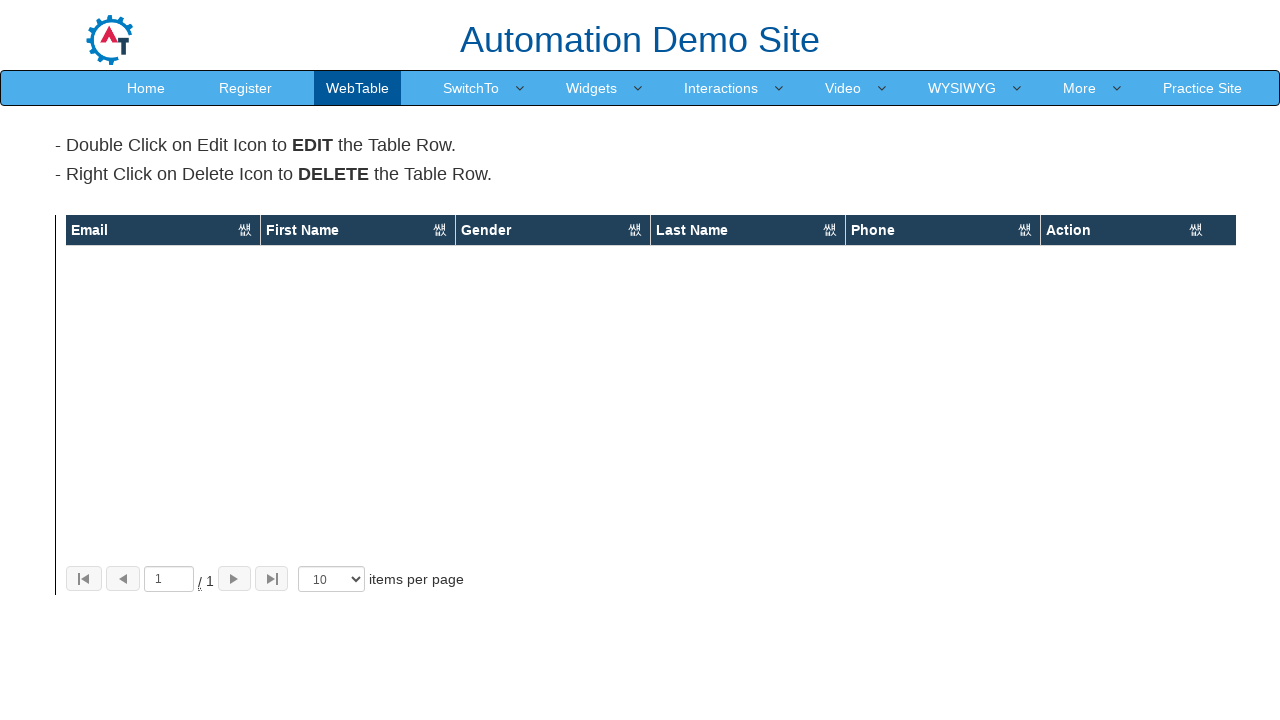

Clicked on Practice Site navigation link at (1202, 88) on xpath=//*[text()='Practice Site']
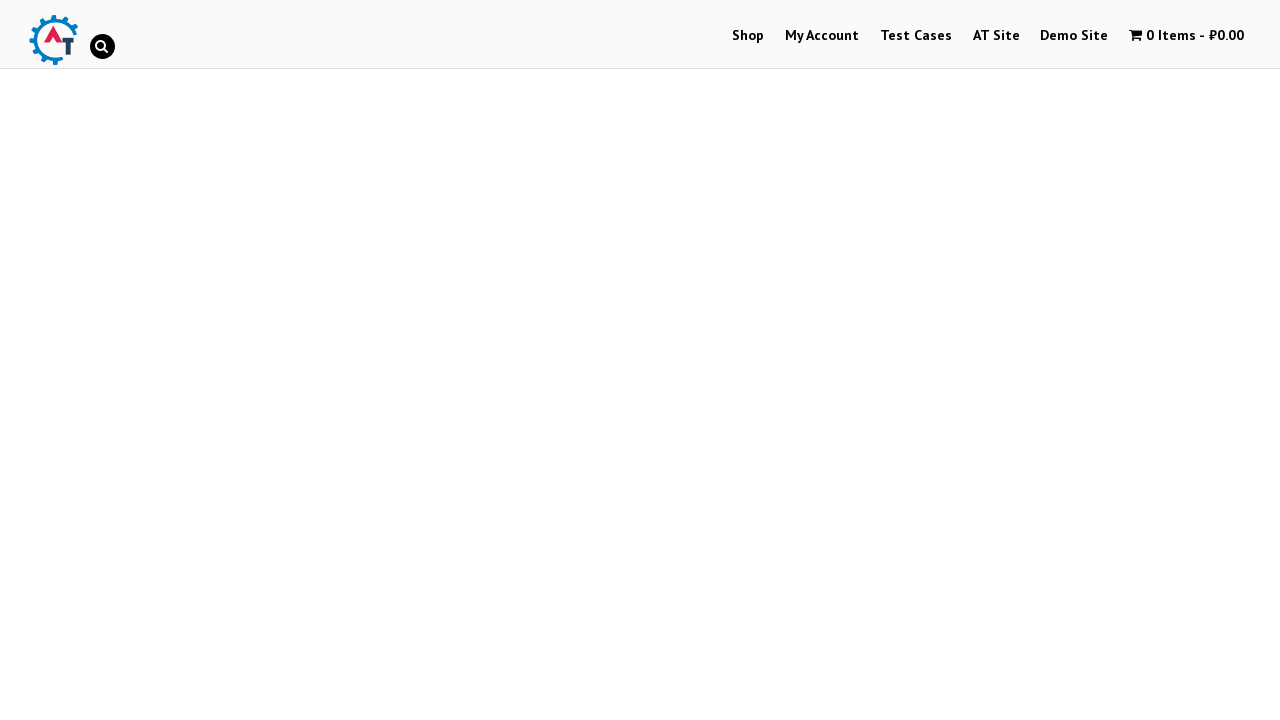

Waited for Practice Site page to load (domcontentloaded)
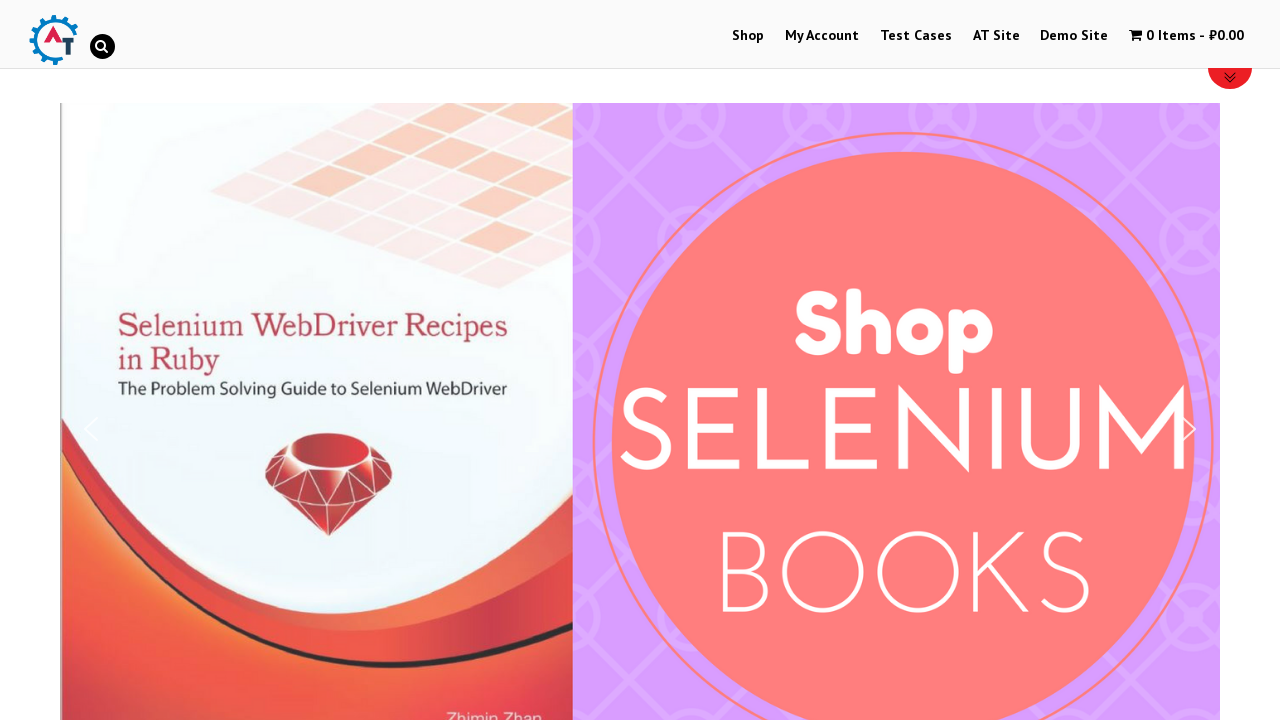

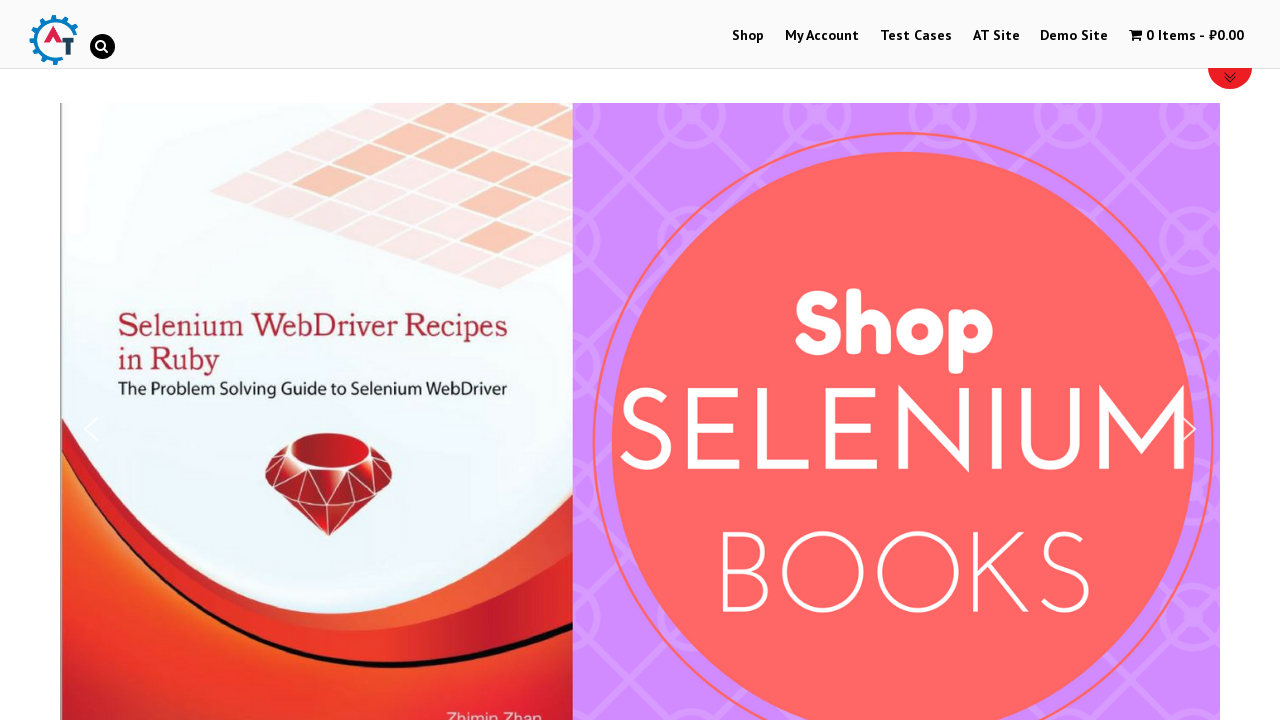